Tests JavaScript prompt dialog by clicking the JS Prompt button, entering text, and verifying the entered text appears in the result

Starting URL: https://the-internet.herokuapp.com/javascript_alerts

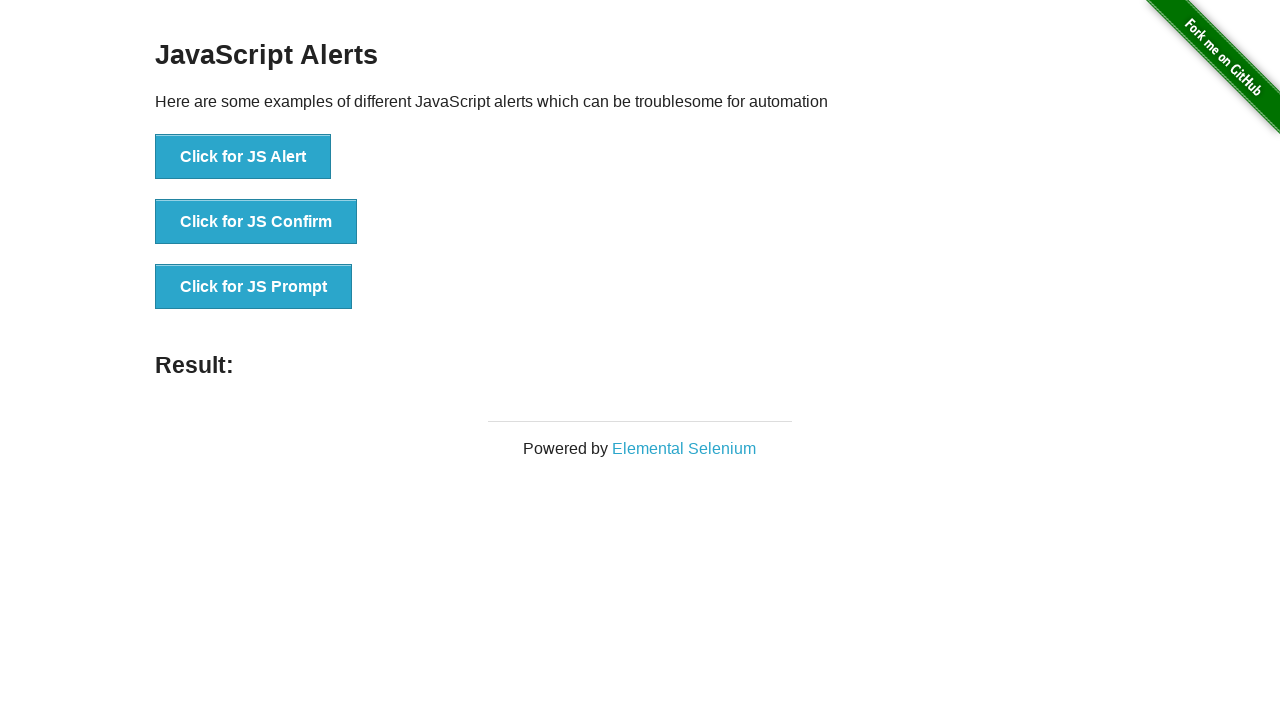

Set up dialog handler to accept prompt with text 'What's up?'
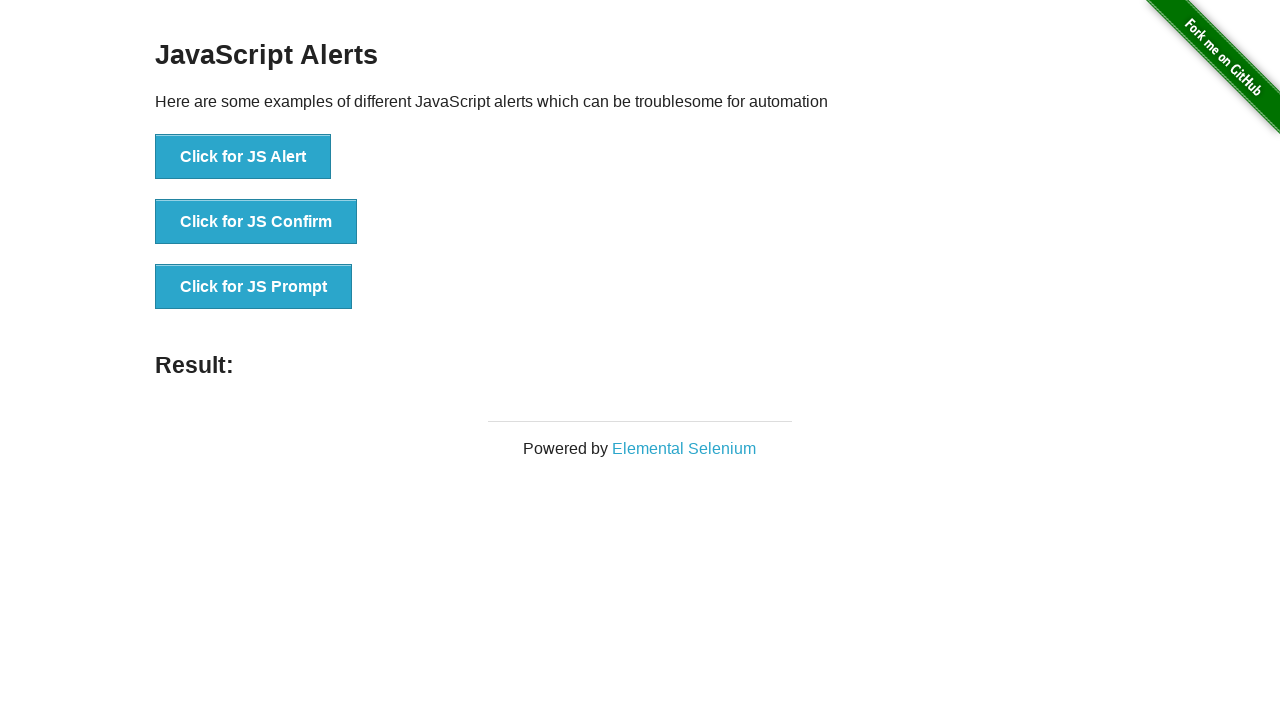

Clicked JS Prompt button at (254, 287) on button[onclick='jsPrompt()']
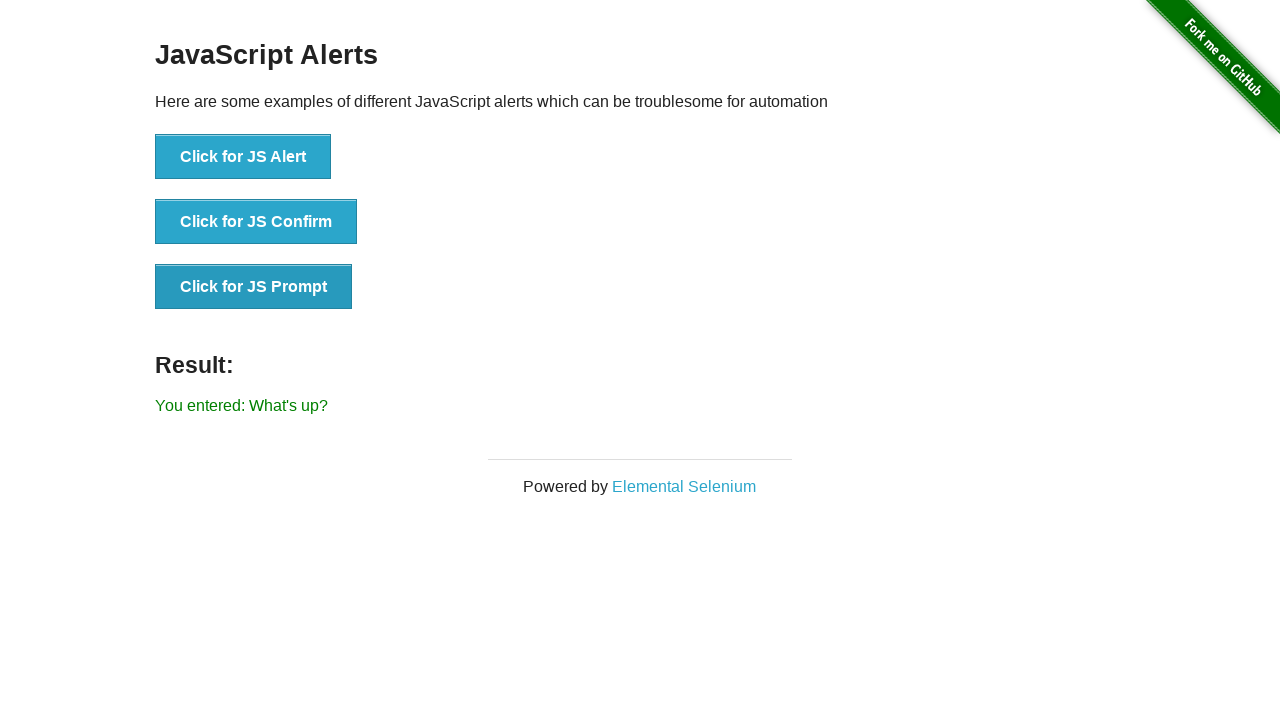

Result text appeared on page
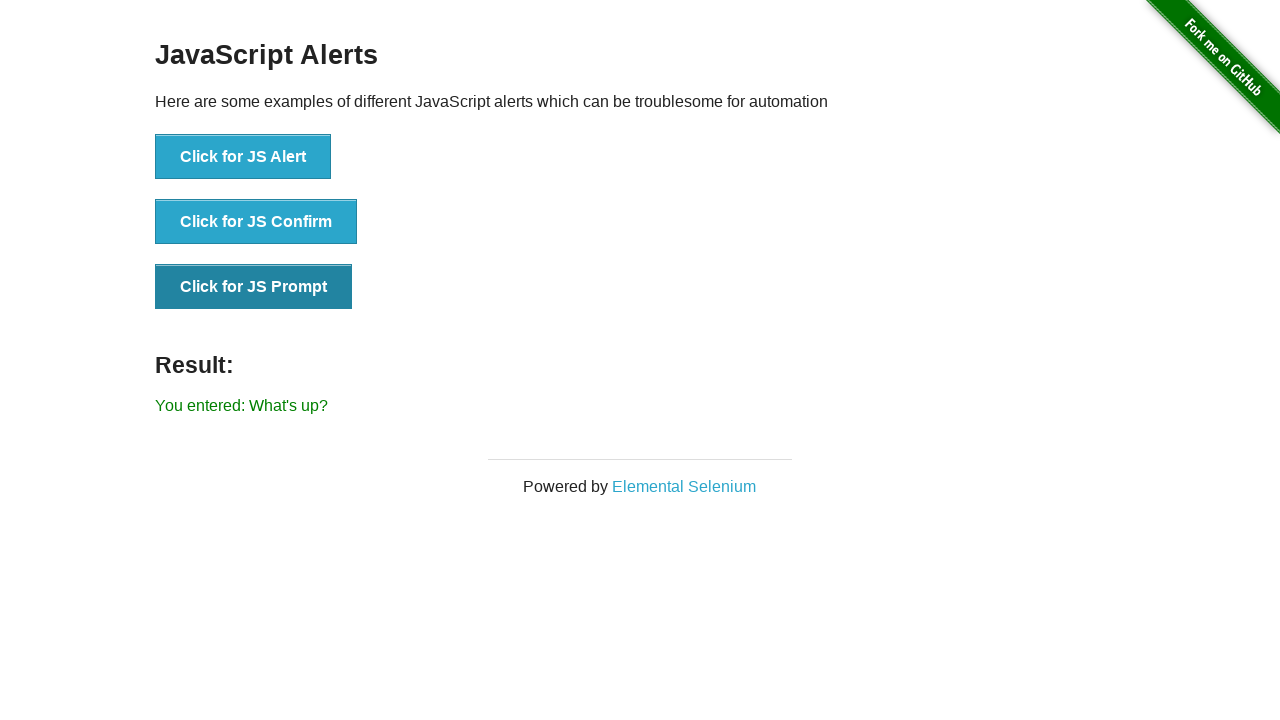

Retrieved result text content
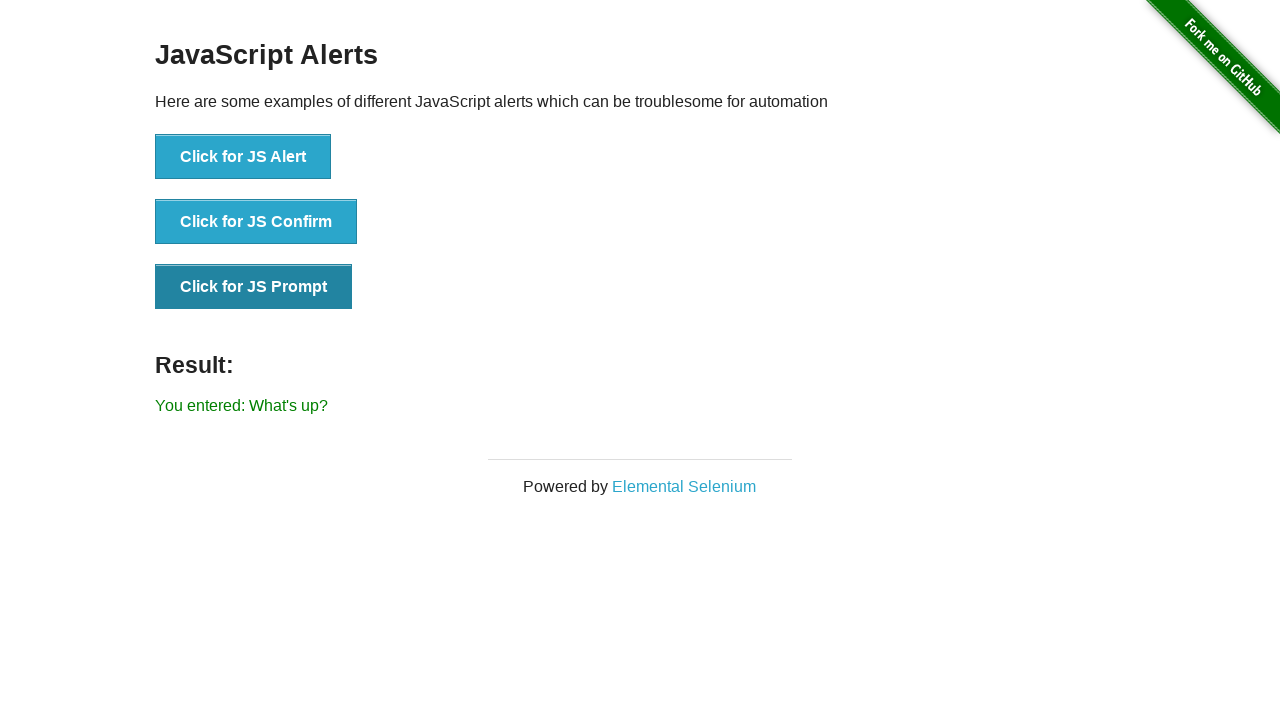

Verified that entered text 'You entered: What's up?' appears in result
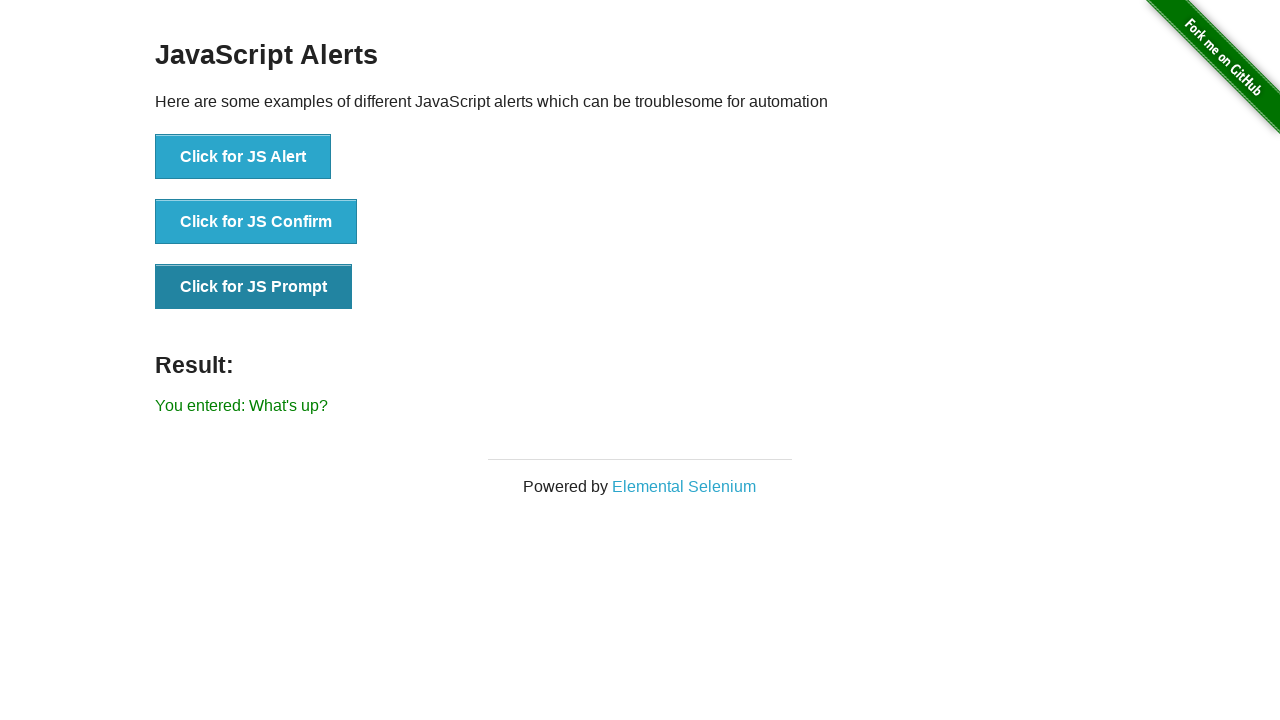

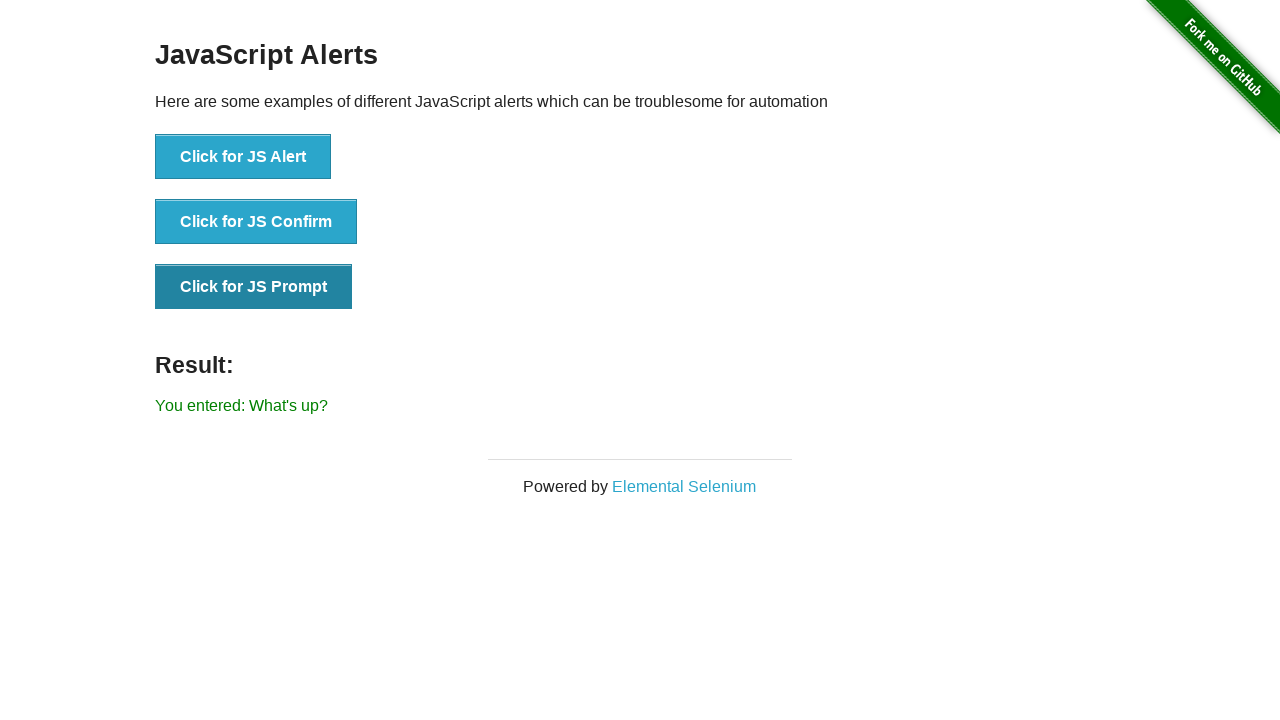